Navigates to a test automation practice page and verifies that key page elements (header and logo) are present and visible on the page.

Starting URL: https://testautomationpractice.blogspot.com/

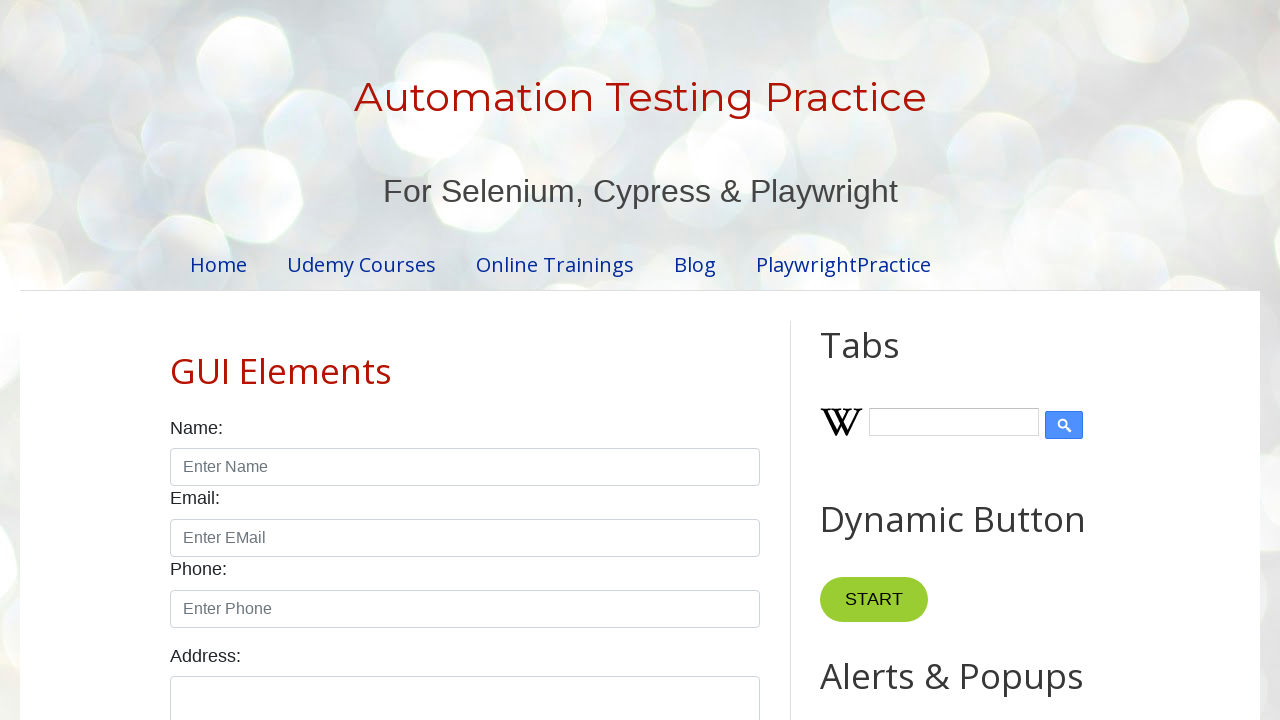

Navigated to test automation practice page
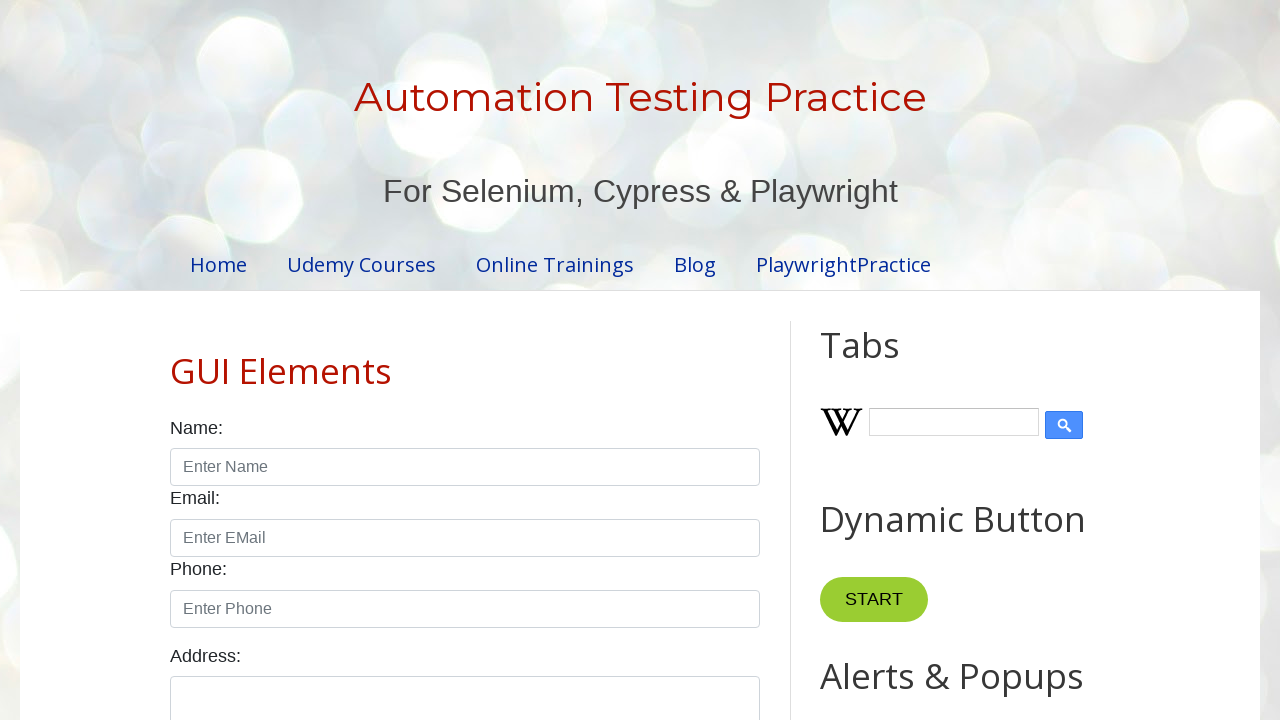

Header element selector found on page
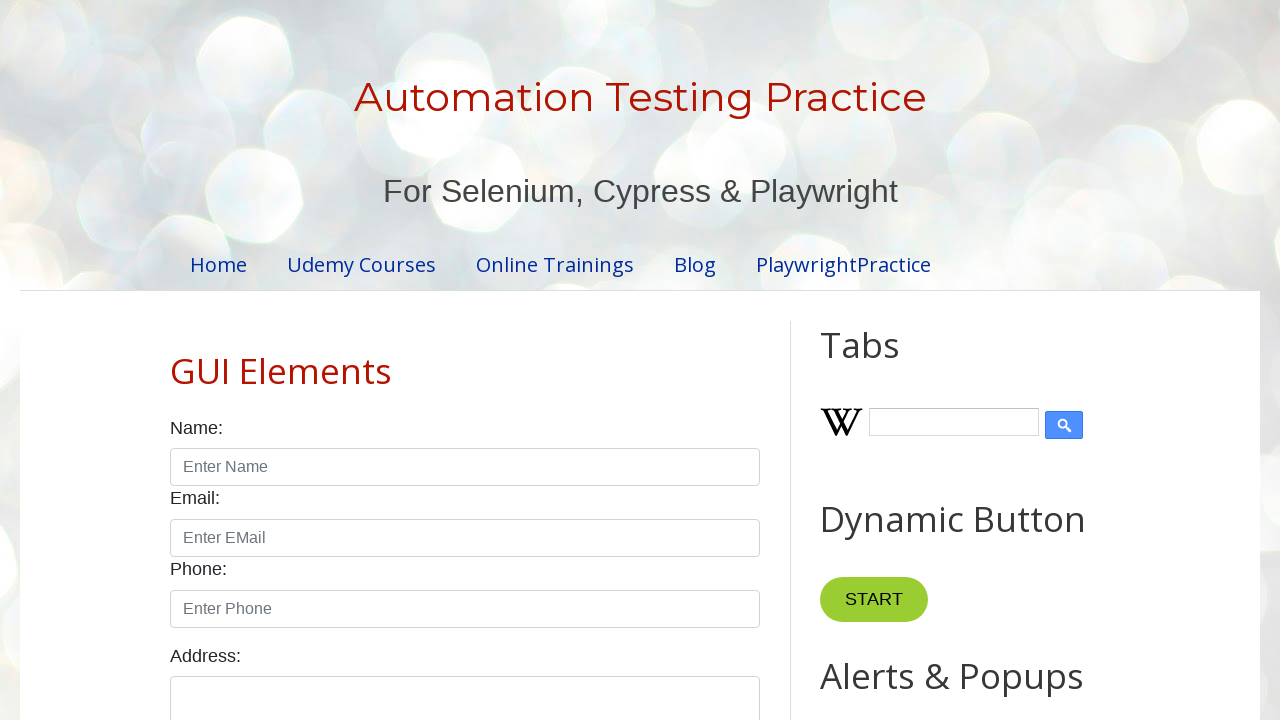

Located header element
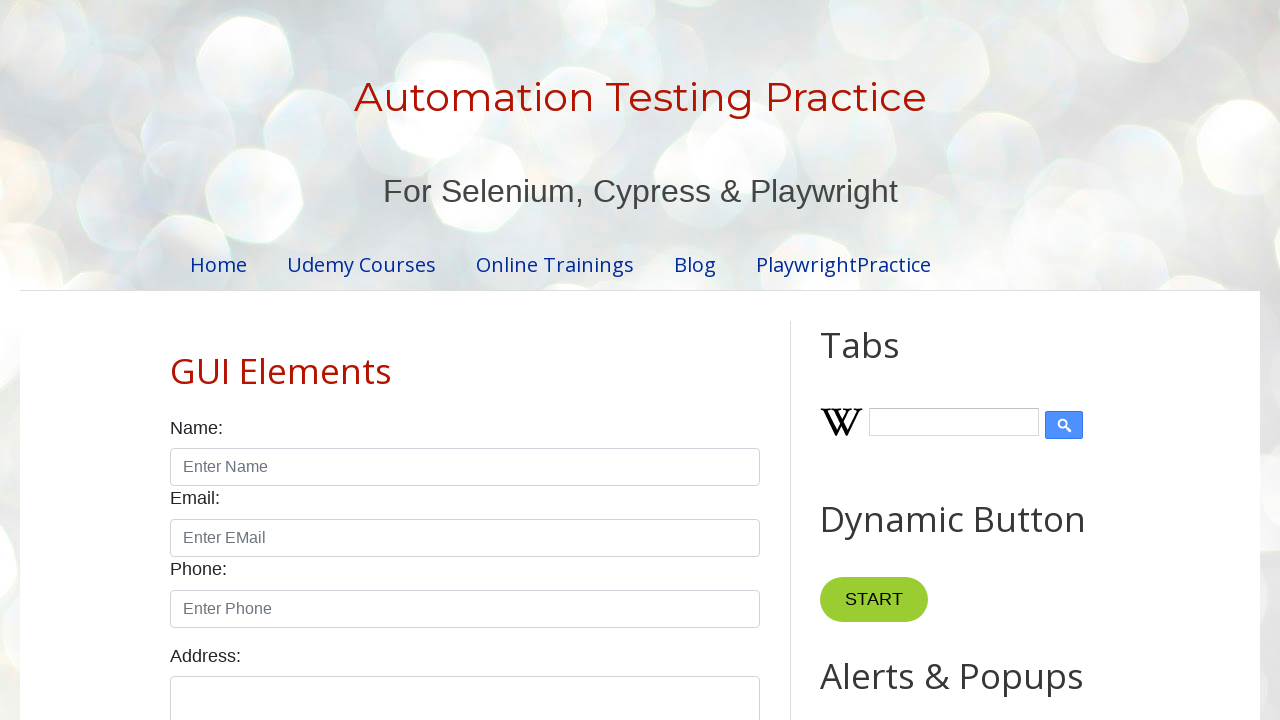

Header element is visible on page
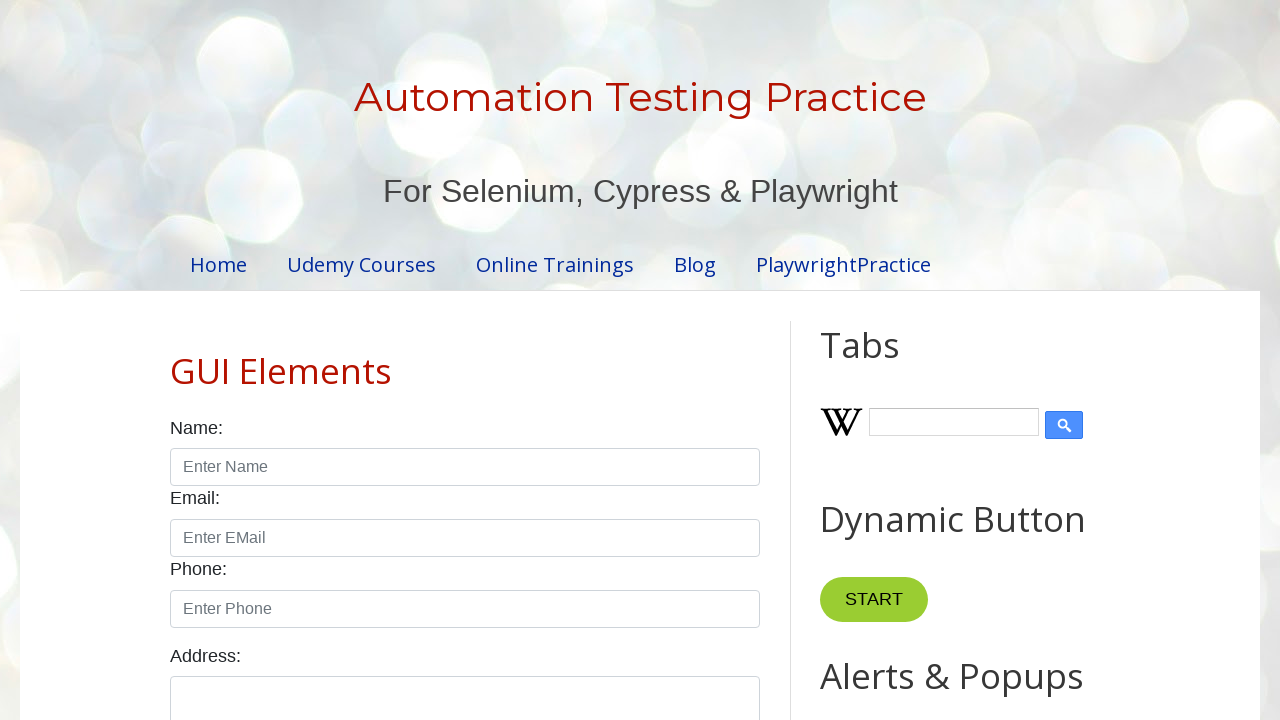

Located logo element
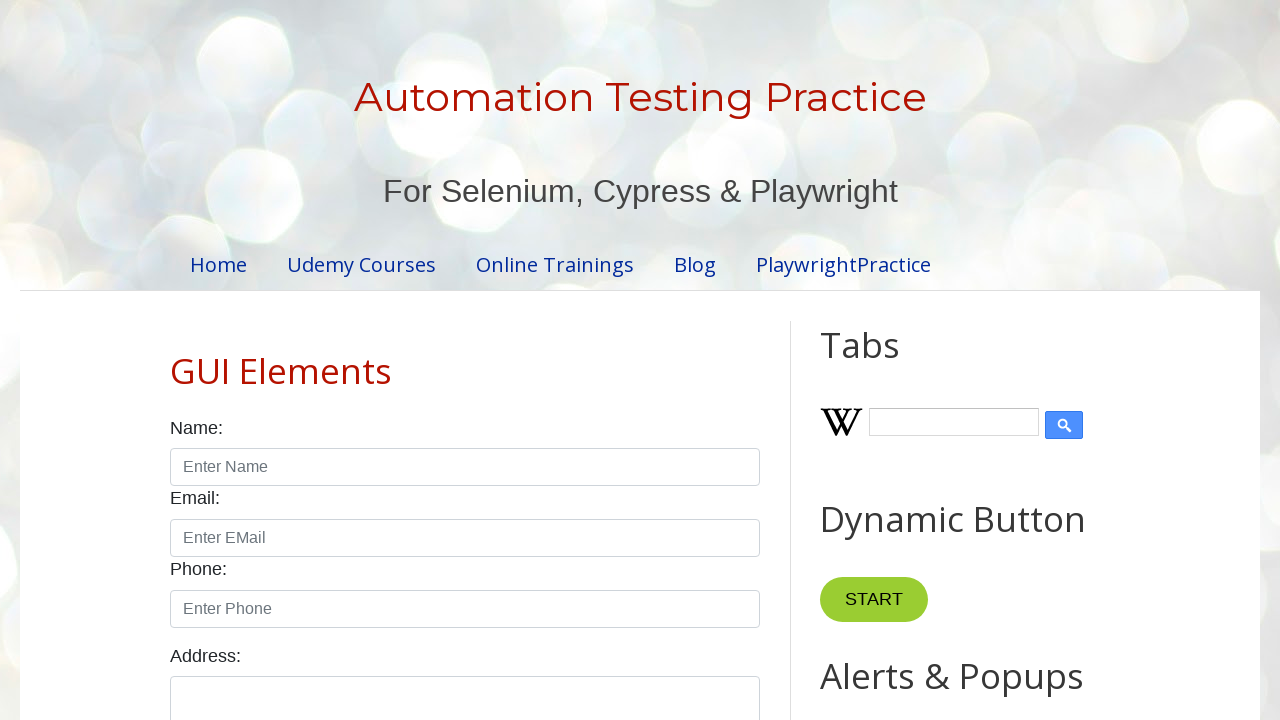

Logo element is visible on page
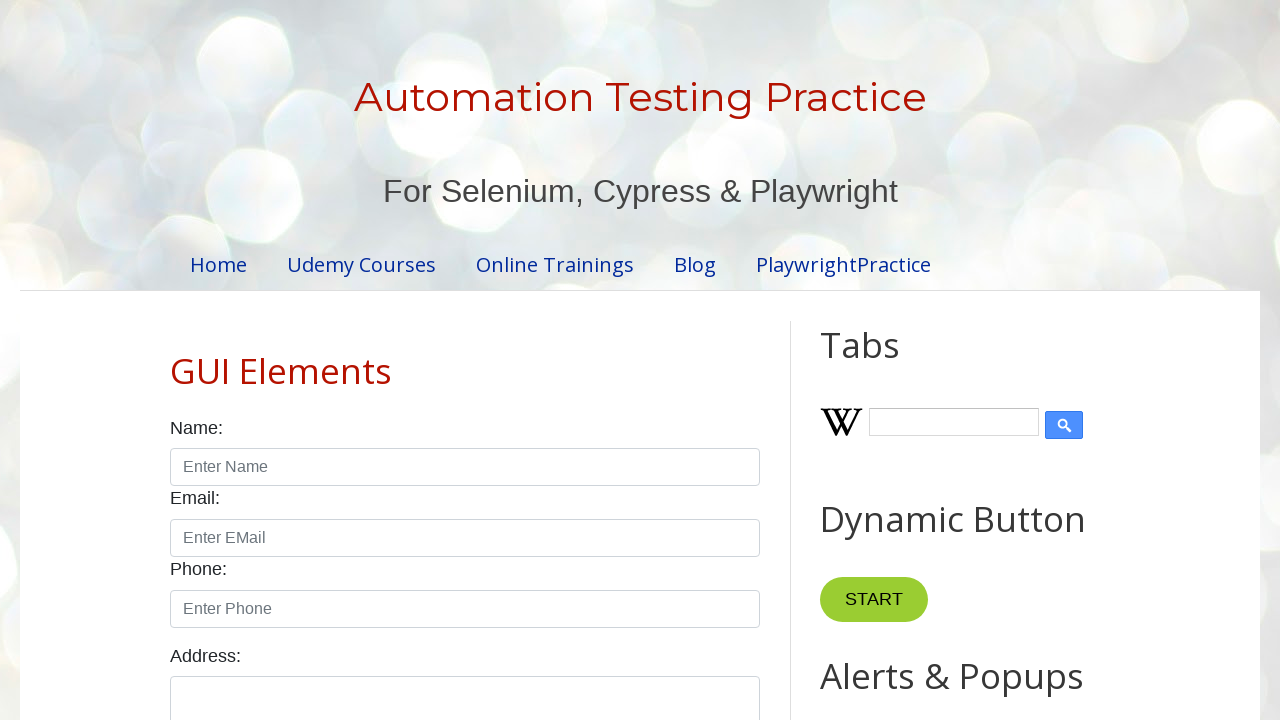

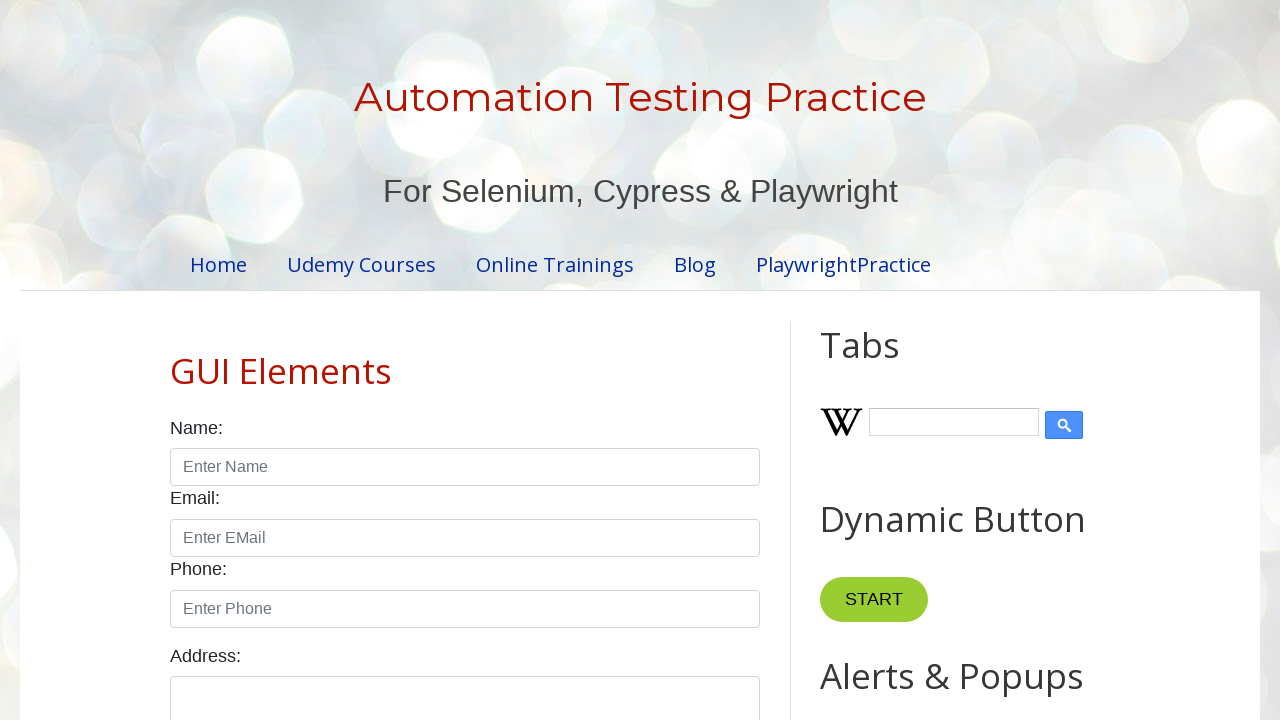